Navigates to TechProEducation test center page, clicks on a link to go back to the main TechProEducation site, and verifies an h1 heading element is present

Starting URL: https://testcenter.techproeducation.com/index.php

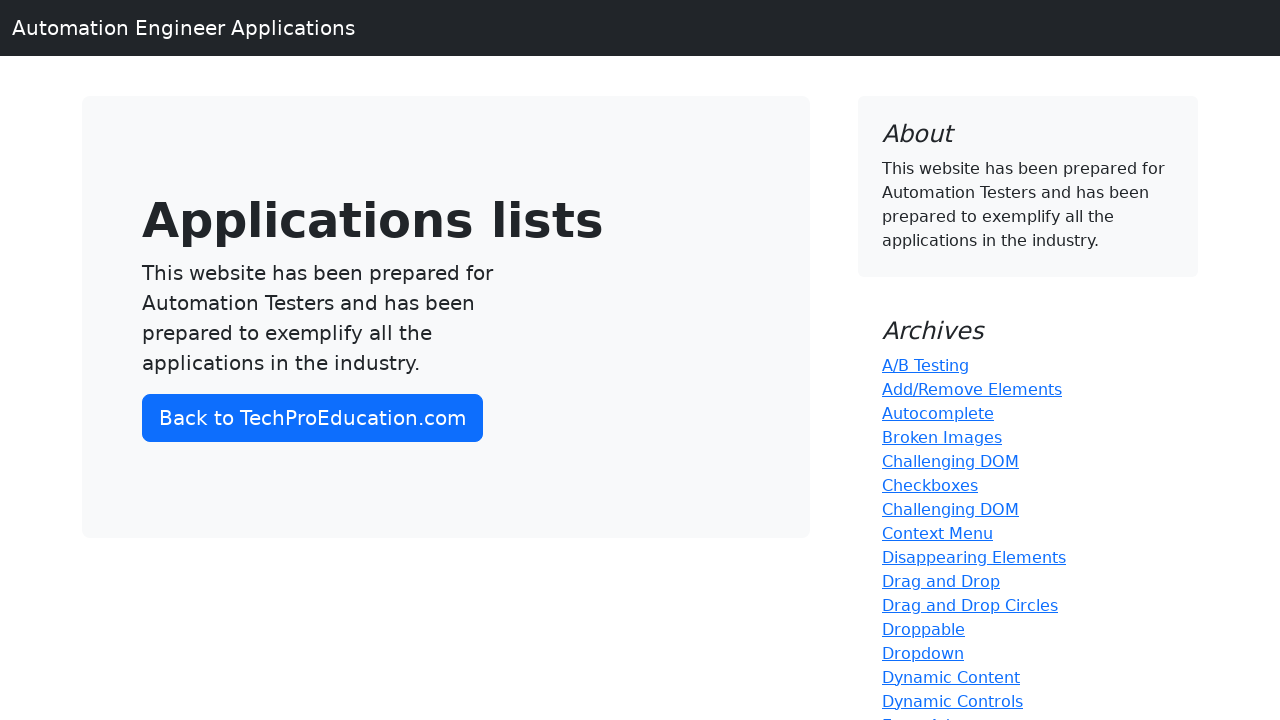

Clicked 'Back to TechProEducation.com' link at (312, 418) on a:has-text('Back to TechProEducation.com')
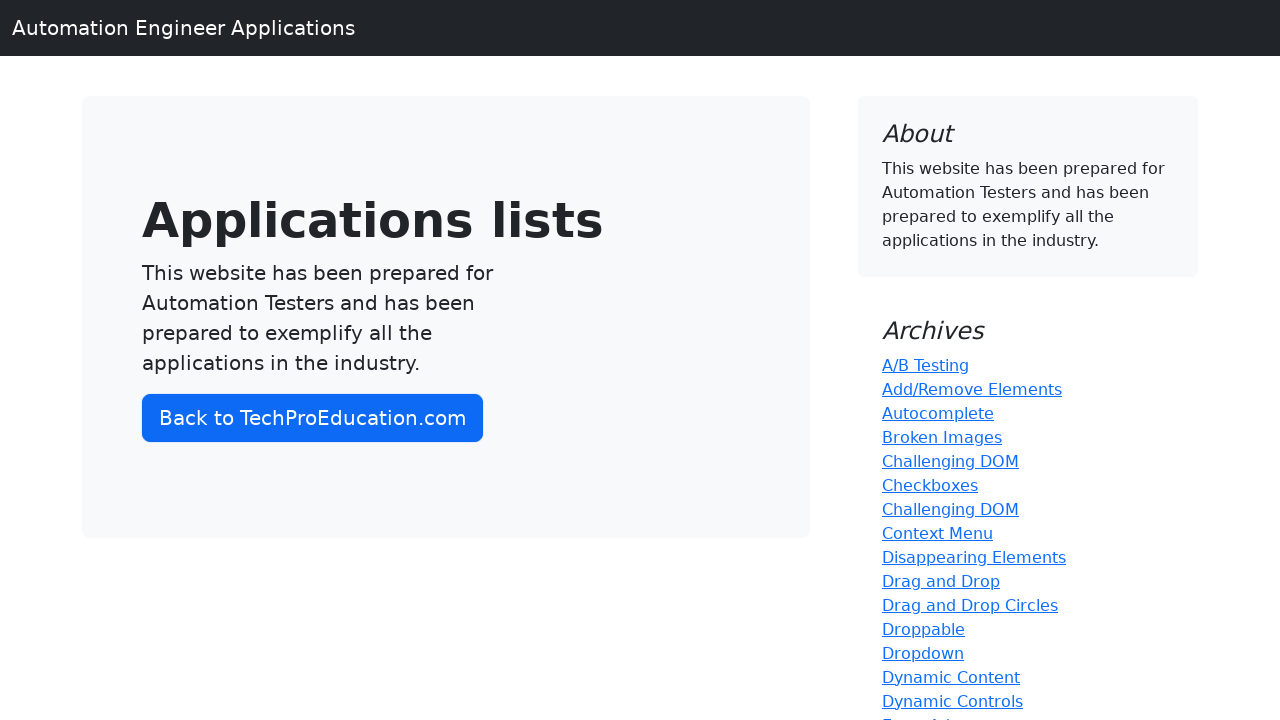

Verified h1 heading element is present on the page
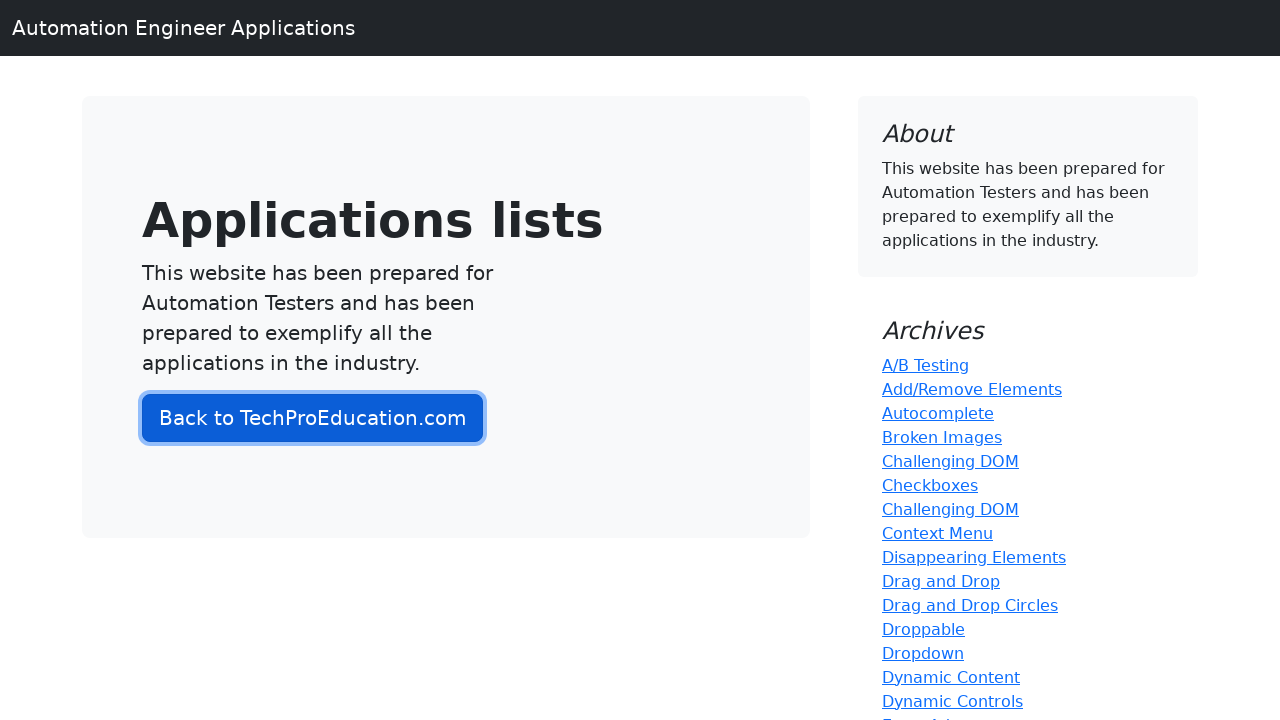

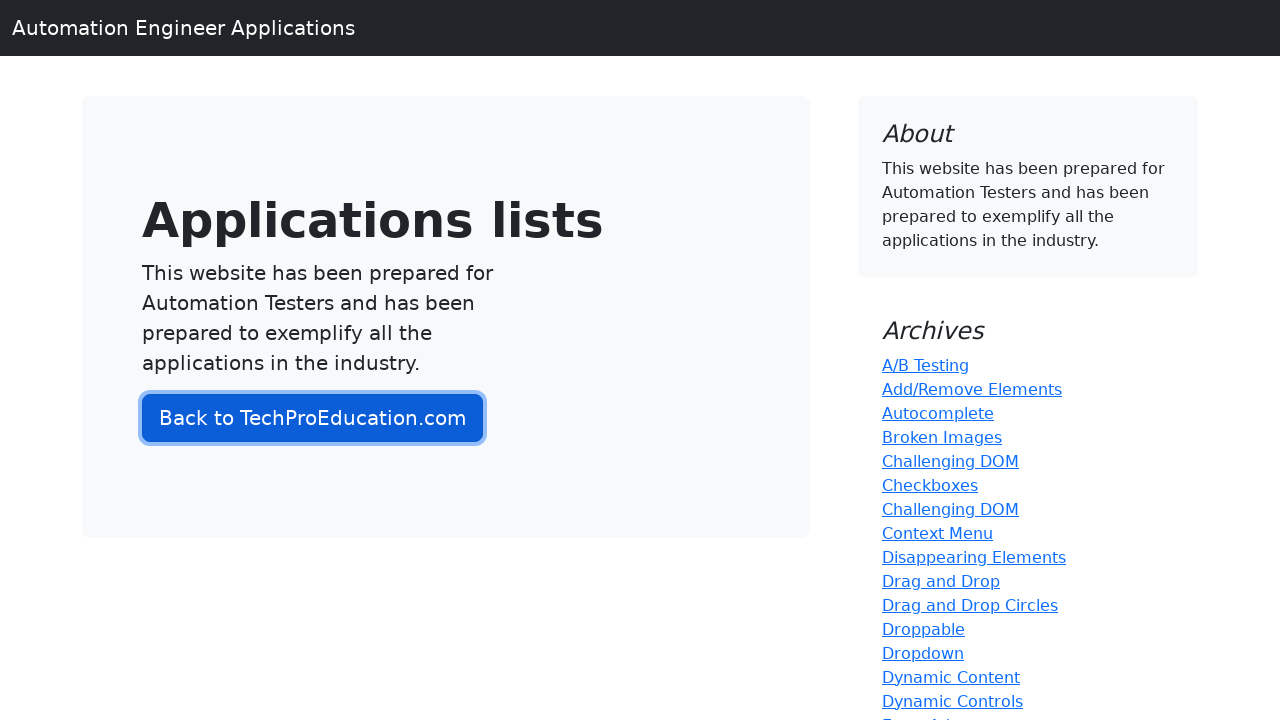